Tests drag and drop functionality by dragging a draggable element to a droppable target area

Starting URL: https://testautomationpractice.blogspot.com/

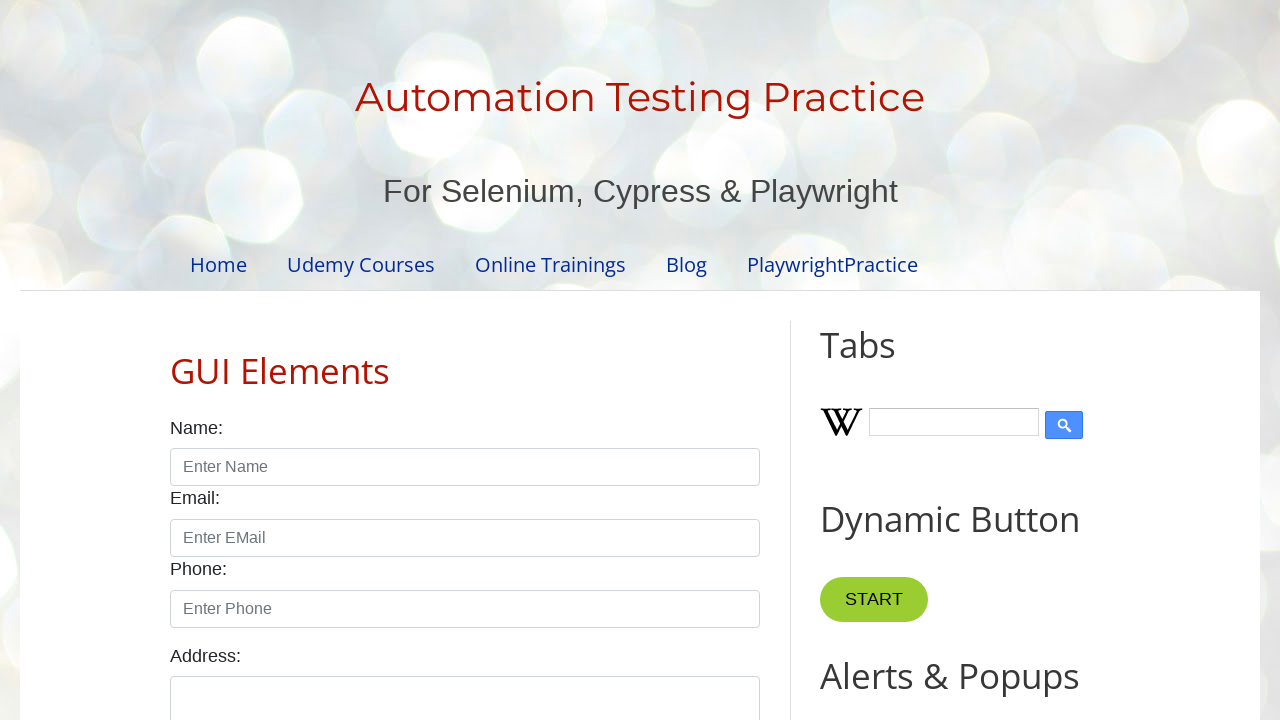

Located draggable source element with id 'draggable'
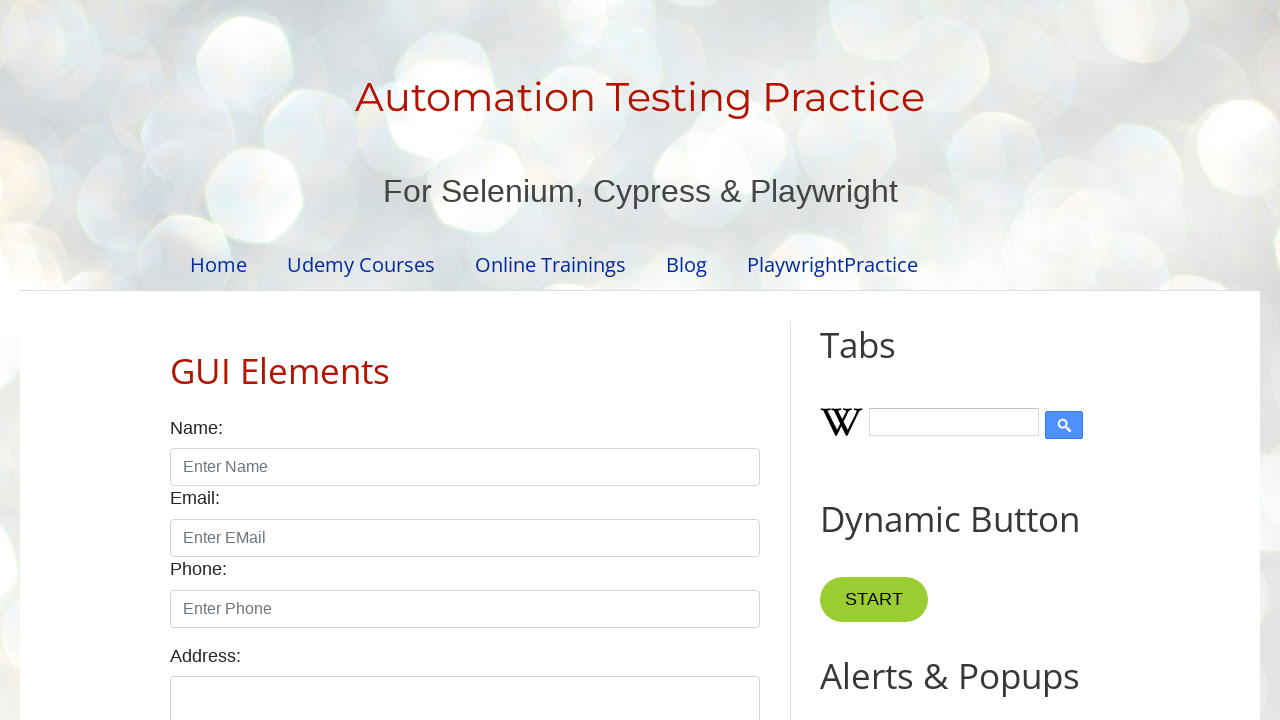

Located droppable target element with id 'droppable'
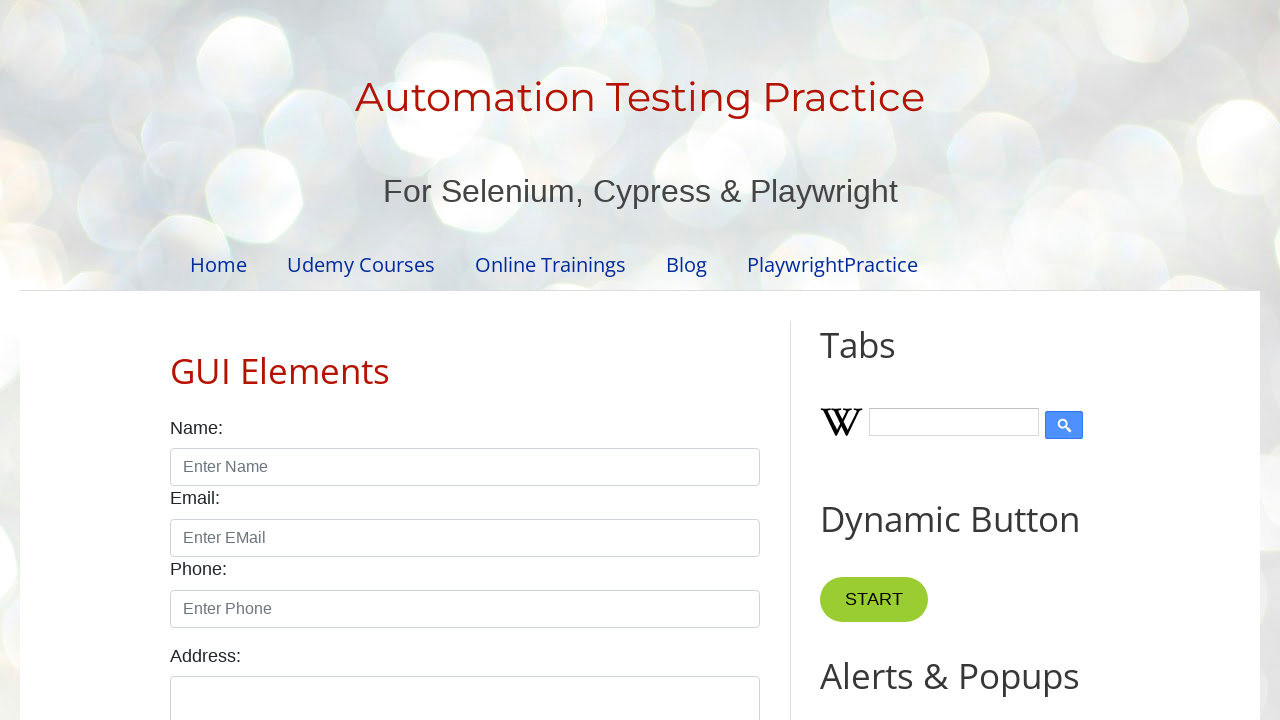

Waited for draggable source element to be ready
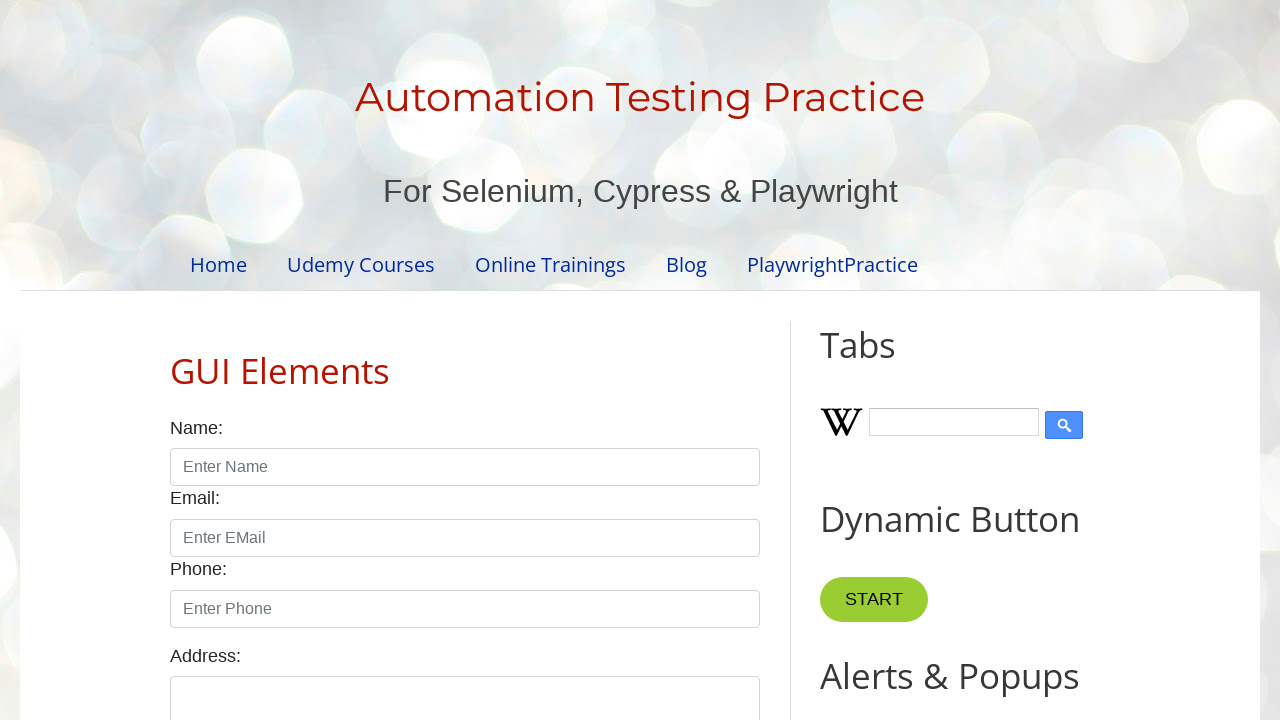

Waited for droppable target element to be ready
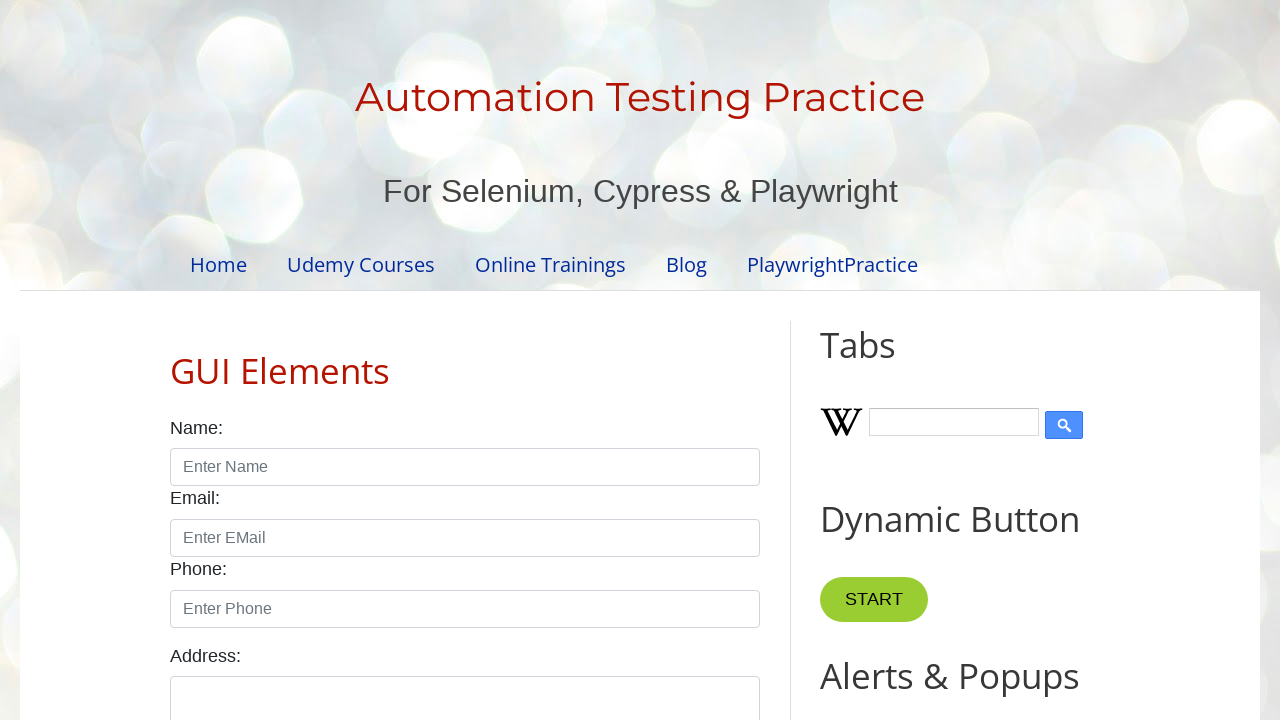

Dragged source element to target droppable area at (1015, 386)
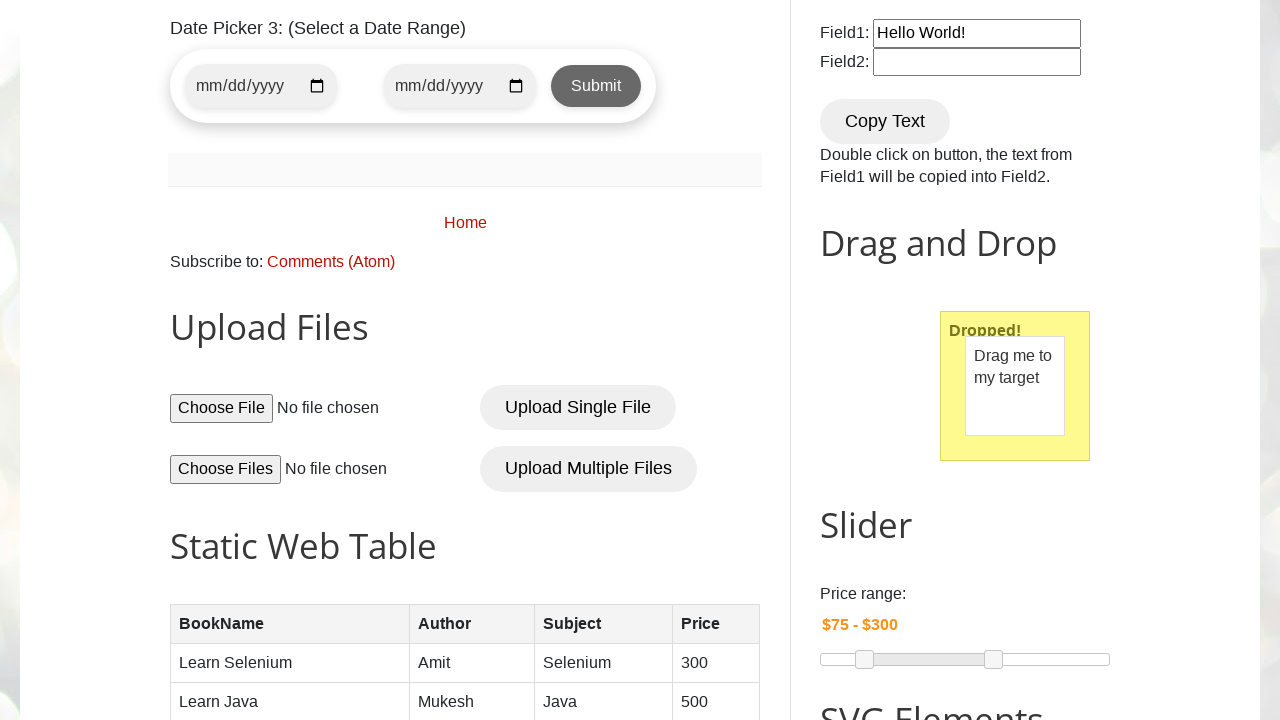

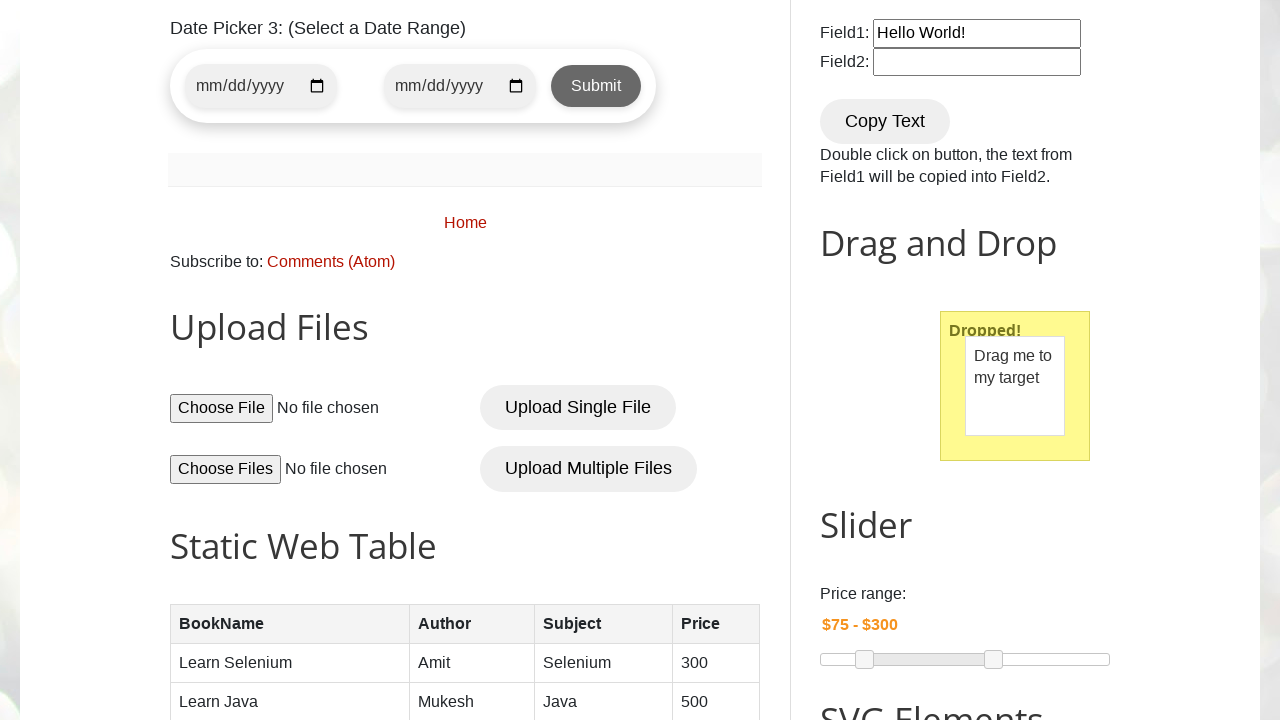